Tests marking all todo items as completed using the toggle-all checkbox

Starting URL: https://demo.playwright.dev/todomvc

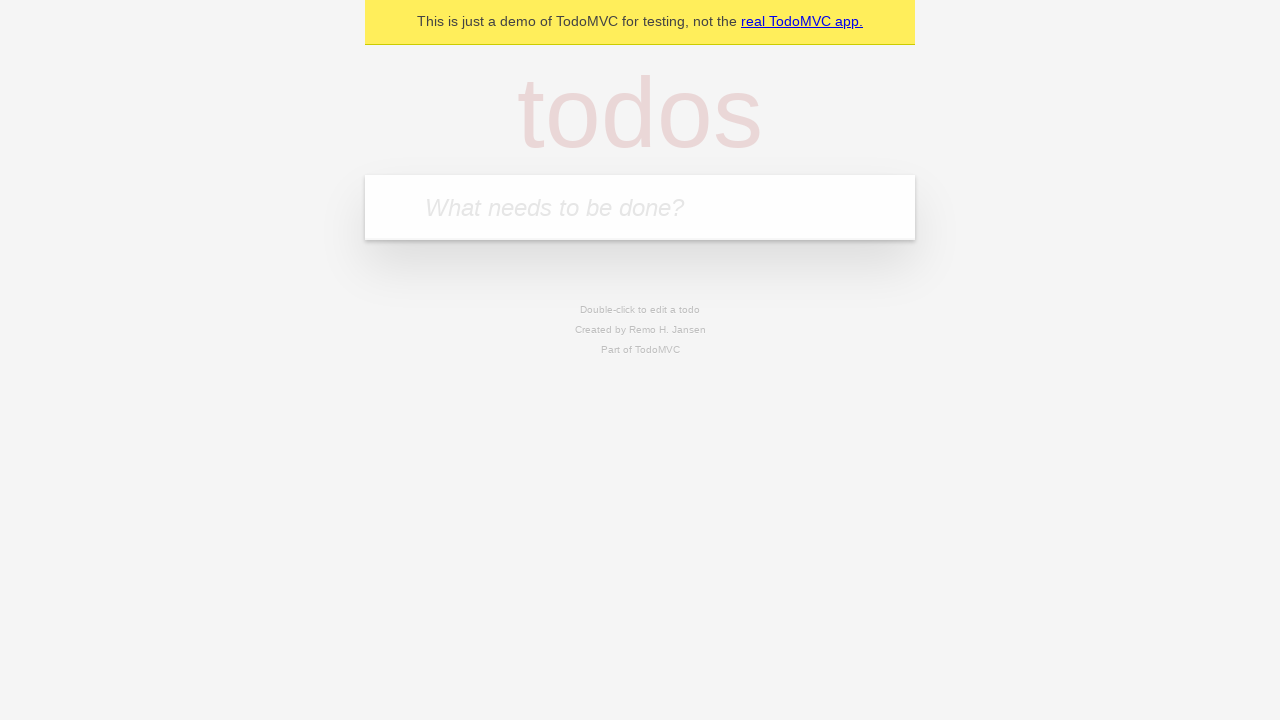

Located the todo input field
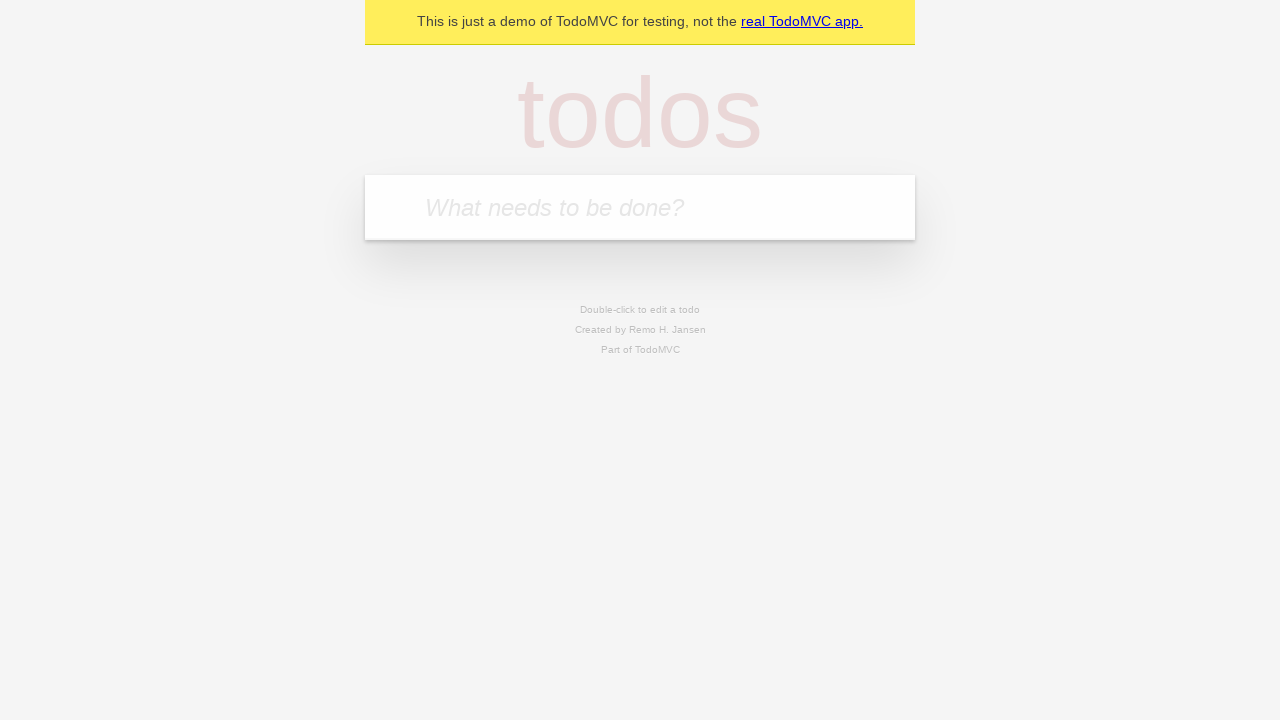

Filled first todo item with 'buy some cheese' on internal:attr=[placeholder="What needs to be done?"i]
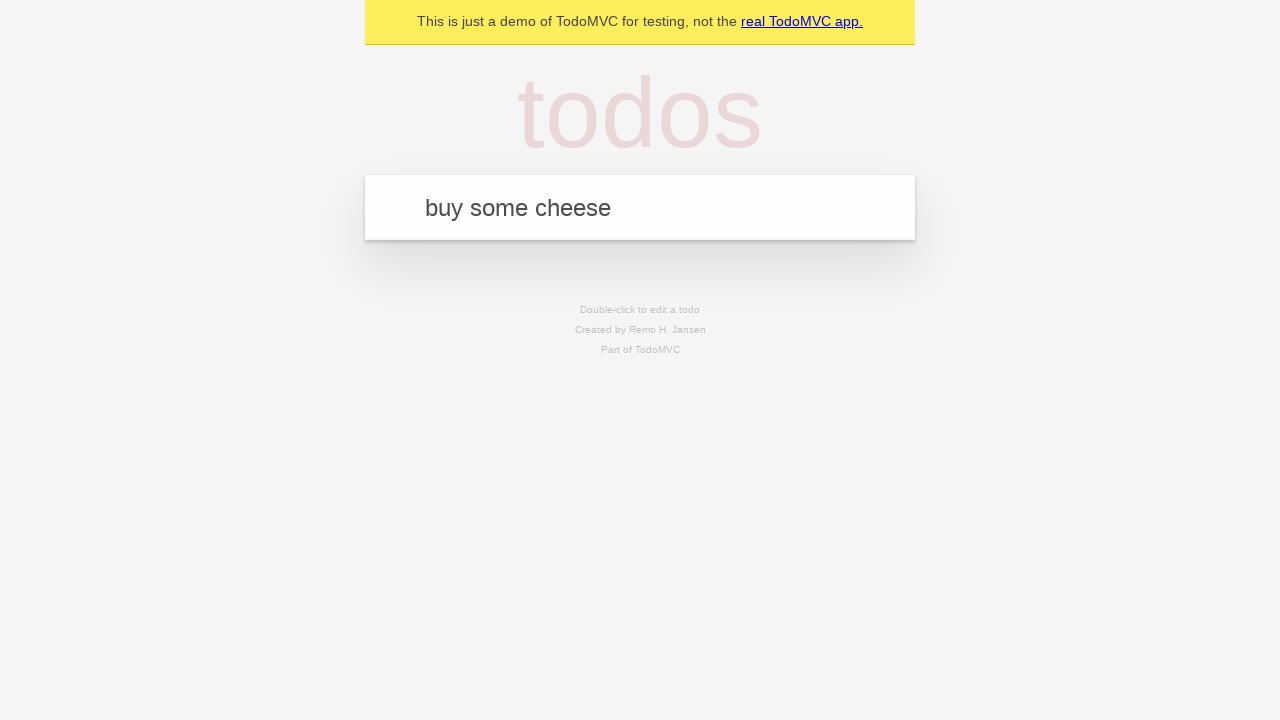

Pressed Enter to create first todo on internal:attr=[placeholder="What needs to be done?"i]
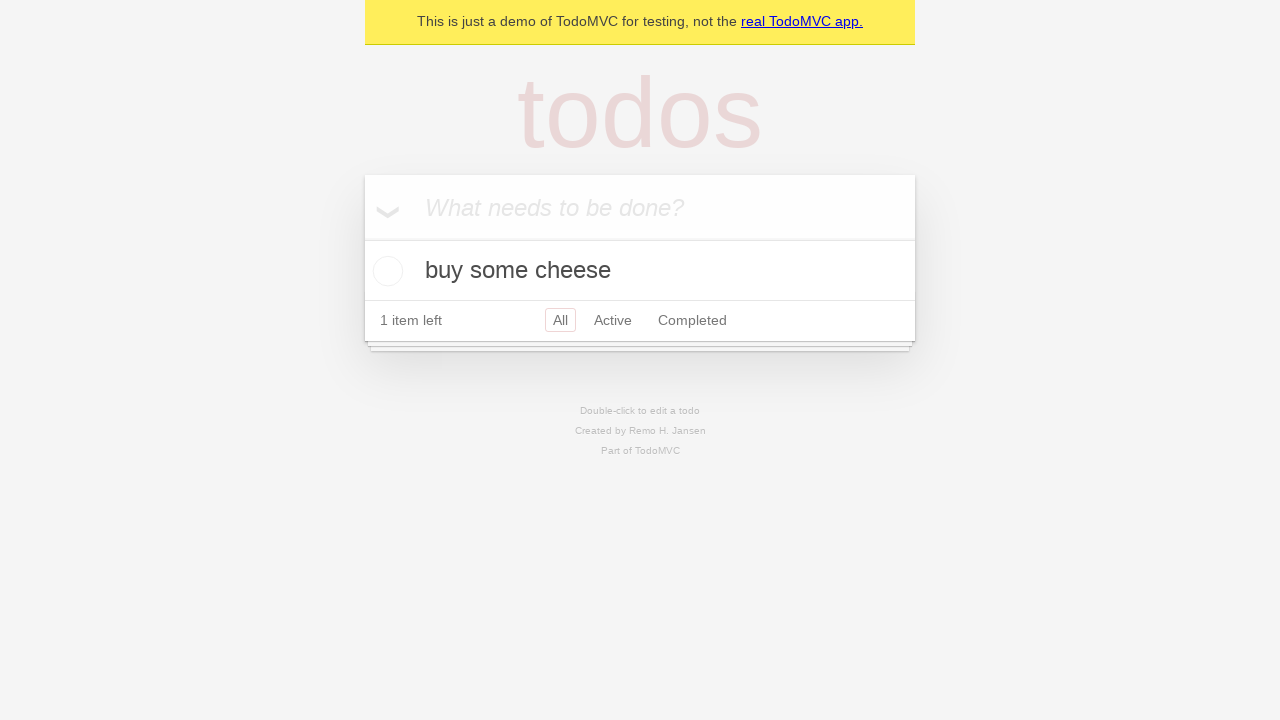

Filled second todo item with 'feed the cats and dogs' on internal:attr=[placeholder="What needs to be done?"i]
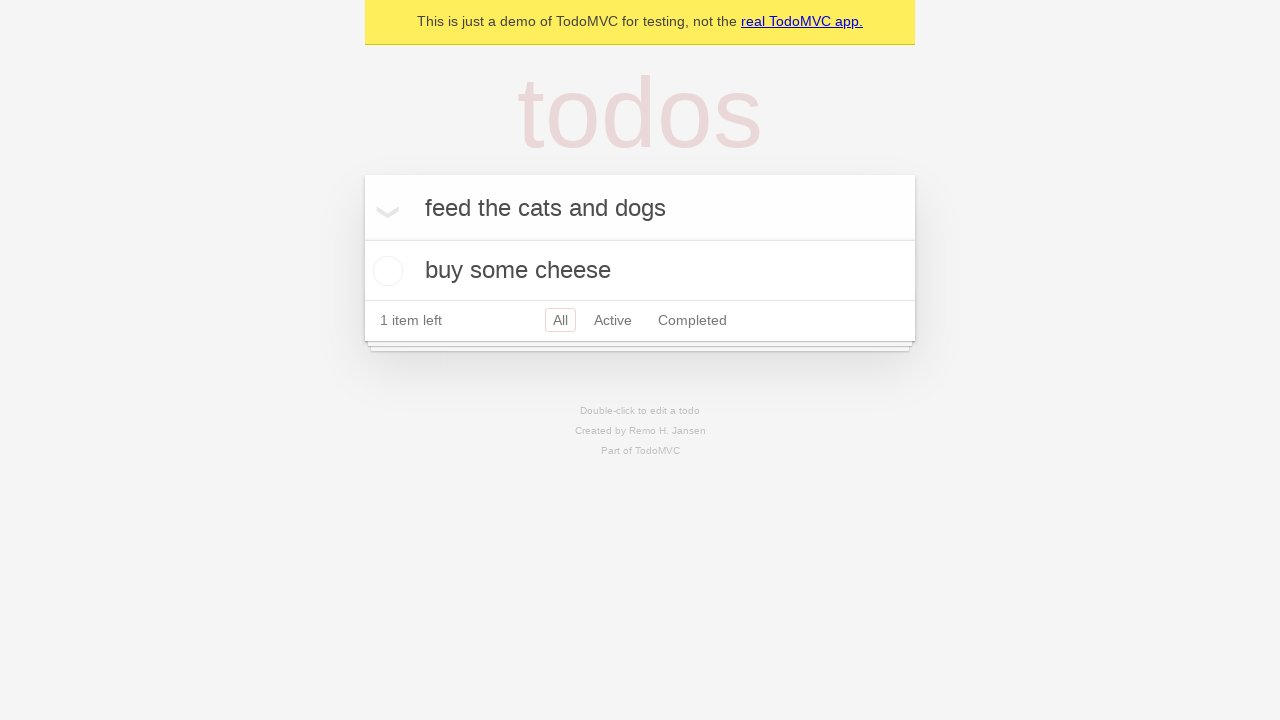

Pressed Enter to create second todo on internal:attr=[placeholder="What needs to be done?"i]
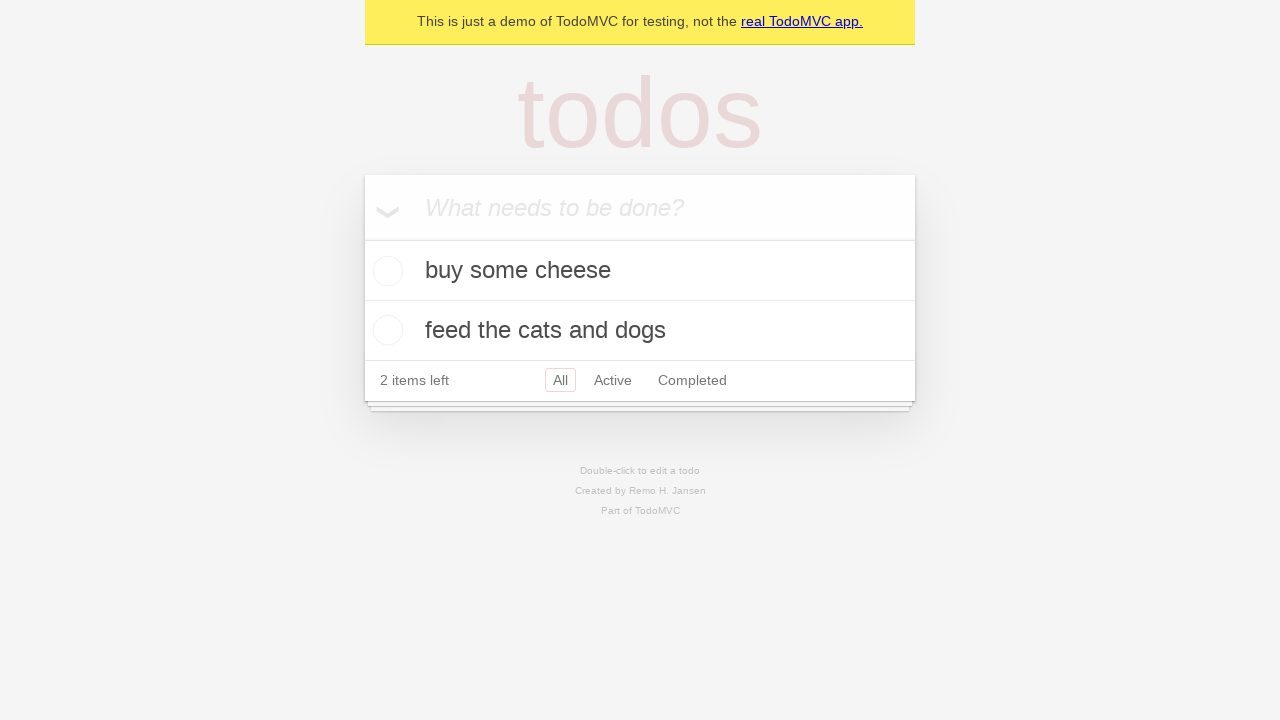

Filled third todo item with 'book a doctors appointment' on internal:attr=[placeholder="What needs to be done?"i]
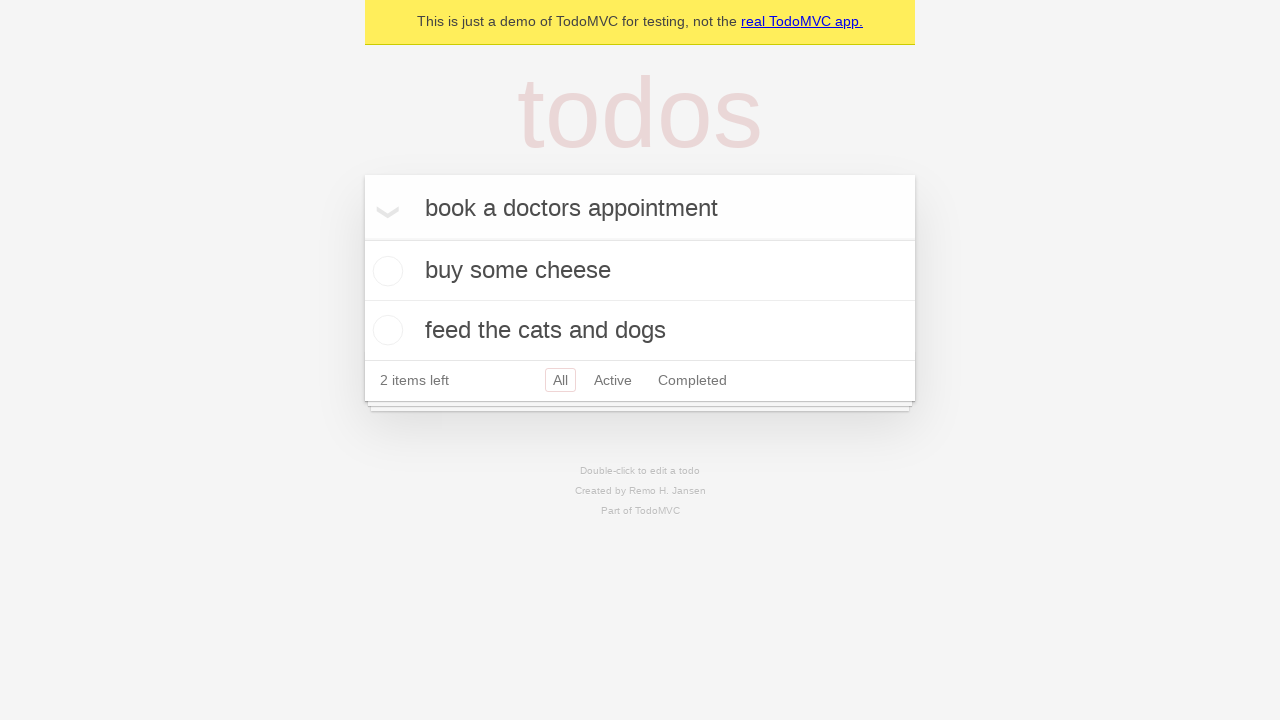

Pressed Enter to create third todo on internal:attr=[placeholder="What needs to be done?"i]
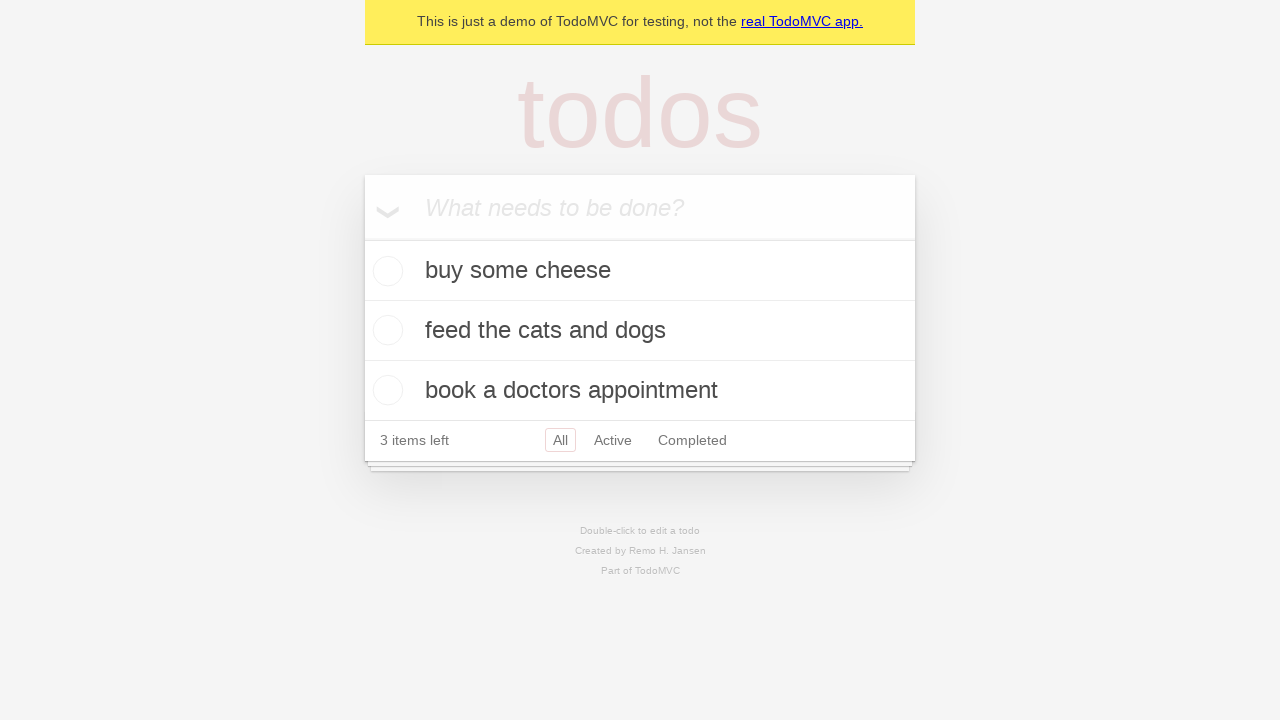

Clicked 'Mark all as complete' checkbox to toggle all todos as completed at (362, 238) on internal:label="Mark all as complete"i
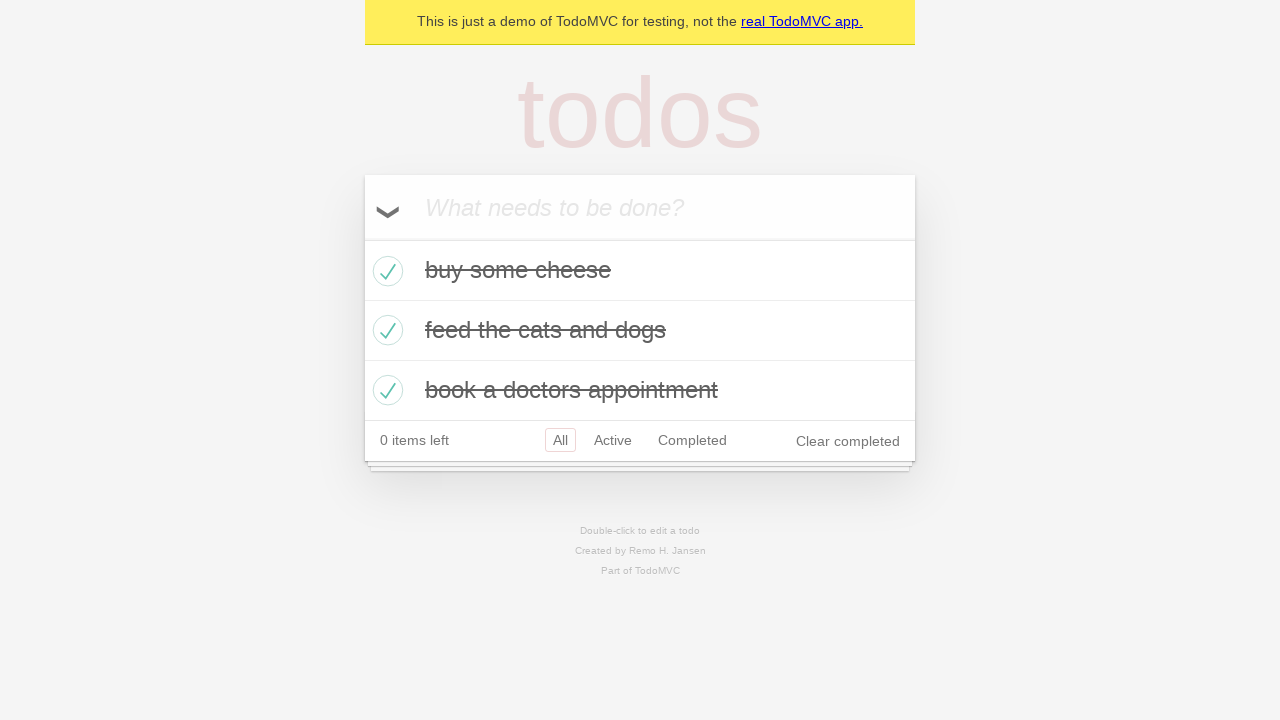

Verified all todo items are now marked as completed
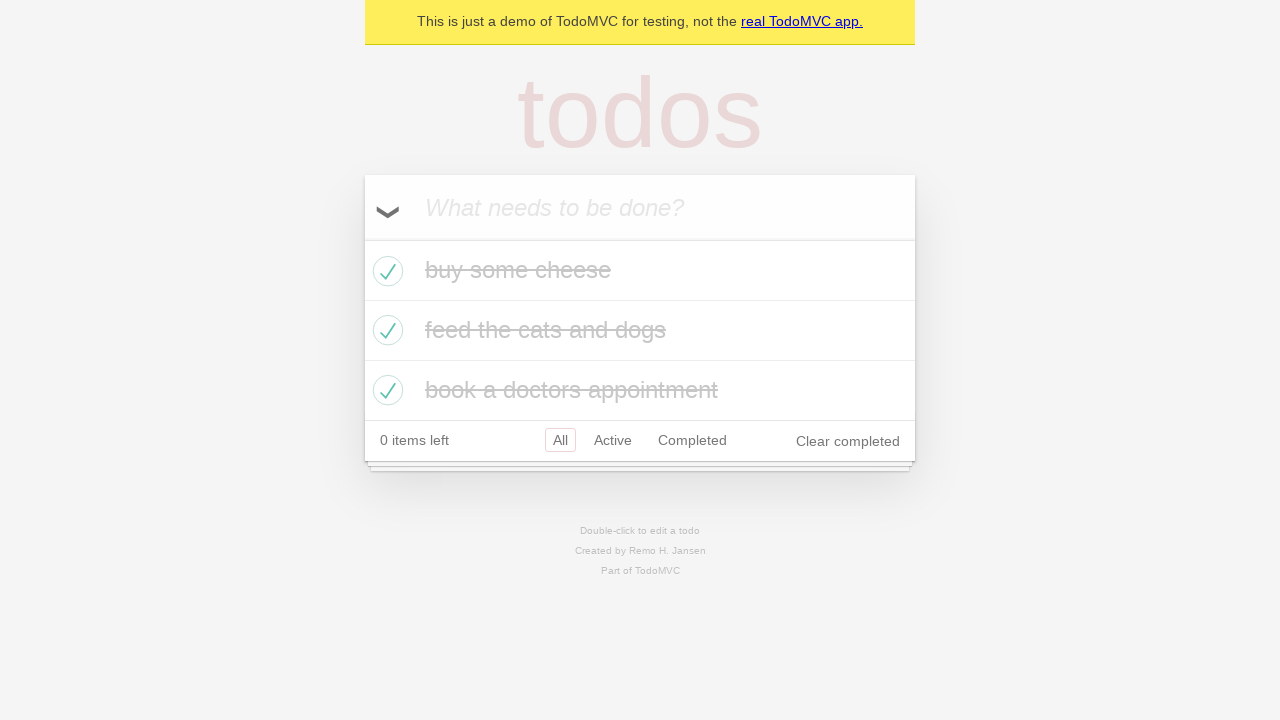

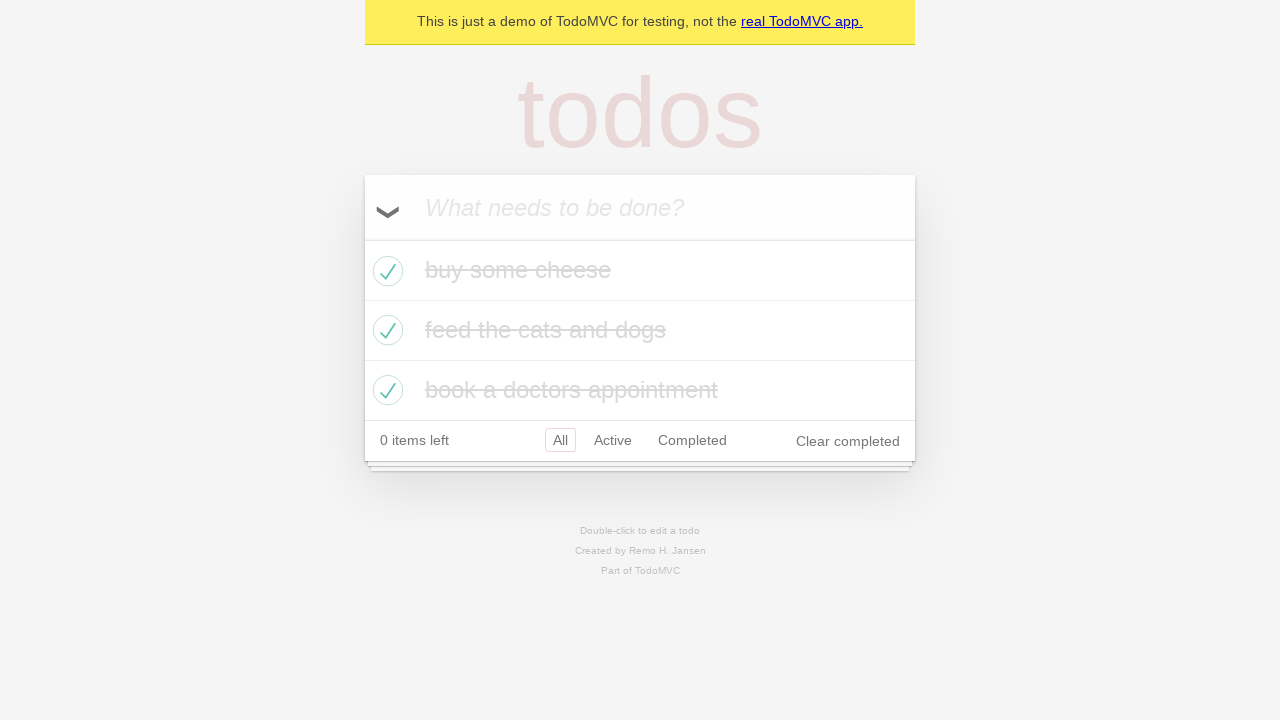